Navigates to Mars hemispheres page and clicks through each hemisphere image to view the full-size samples, then navigates back to continue browsing

Starting URL: https://data-class-mars-hemispheres.s3.amazonaws.com/Mars_Hemispheres/index.html

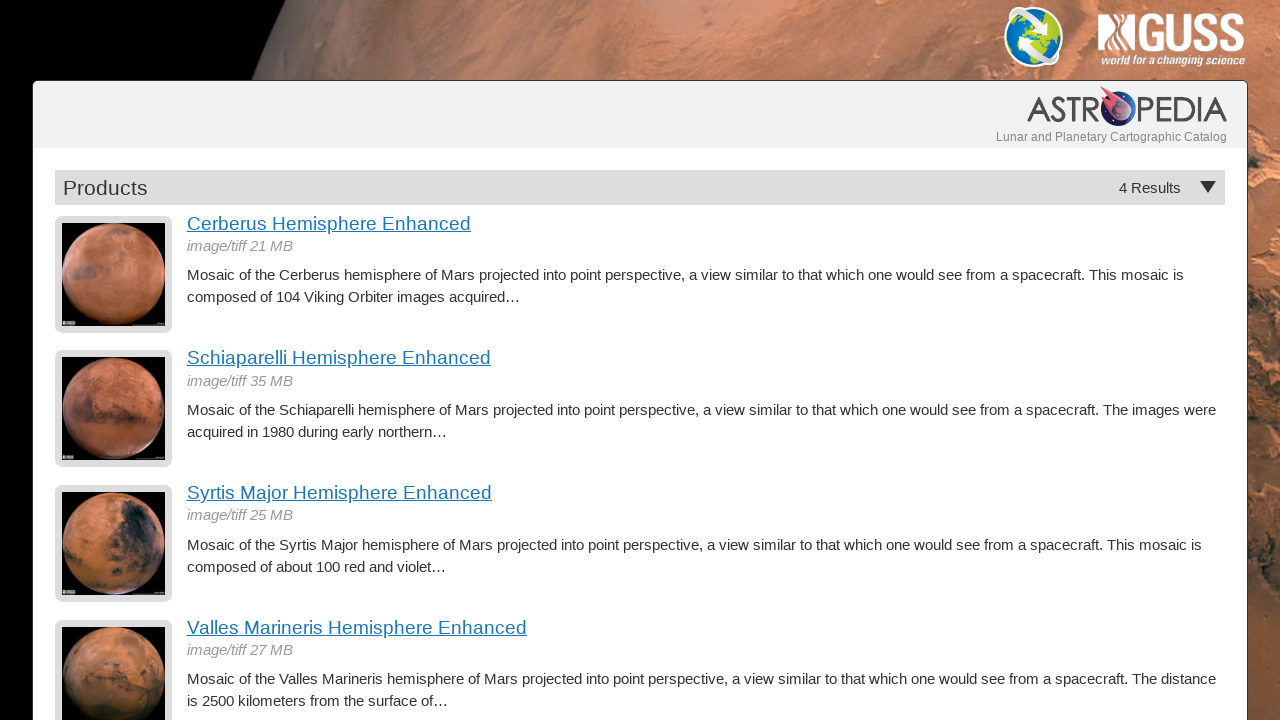

Waited for hemisphere product images to load
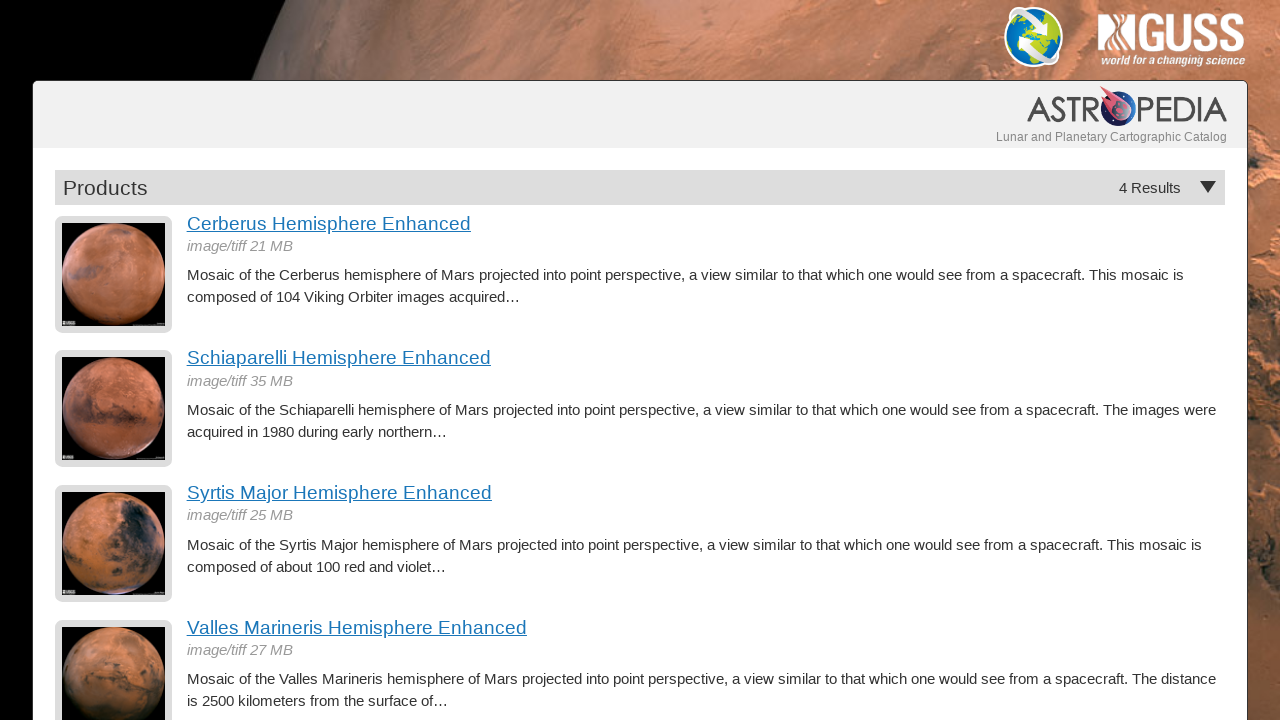

Retrieved count of hemisphere images: 4
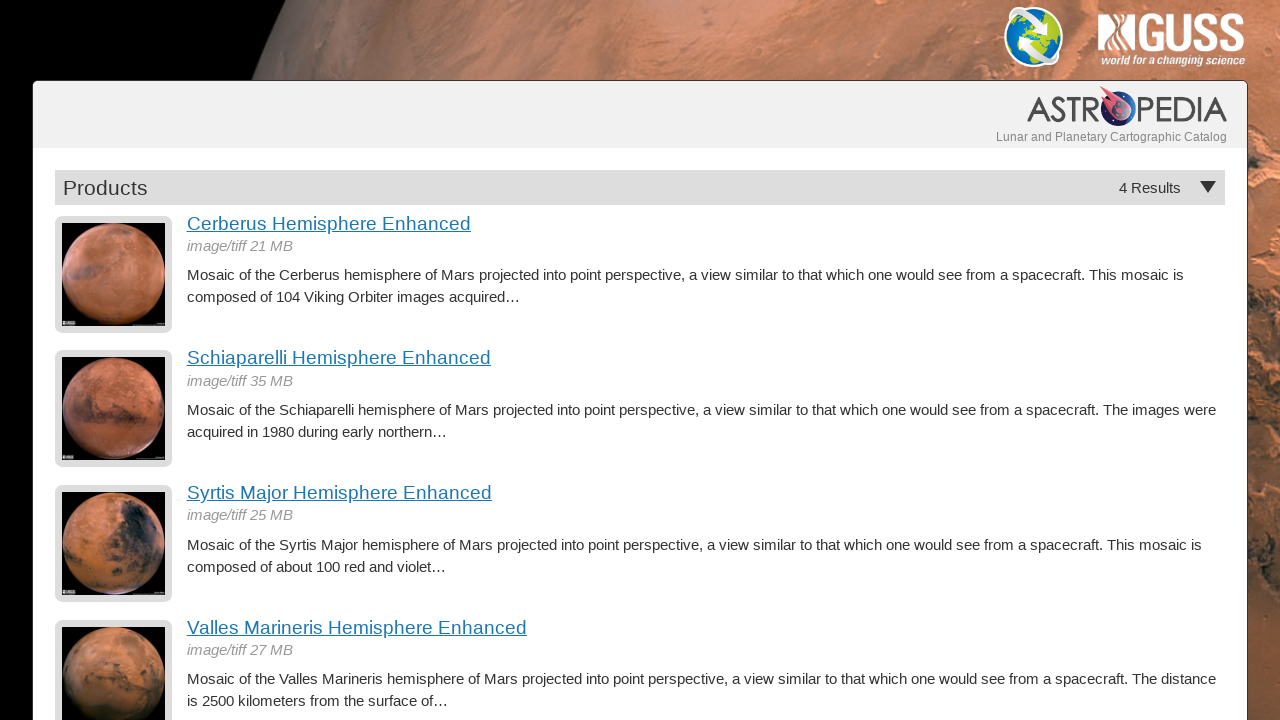

Clicked on hemisphere image 1 at (114, 274) on a.product-item img >> nth=0
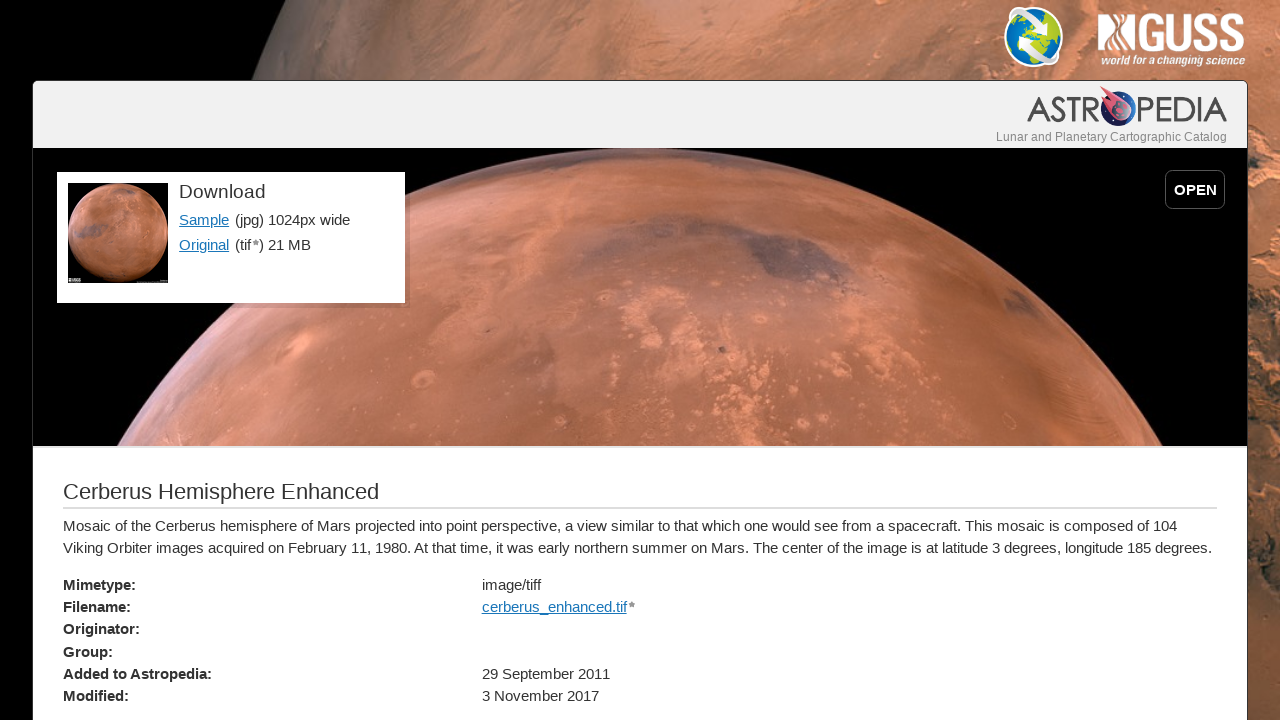

Sample link loaded for hemisphere 1
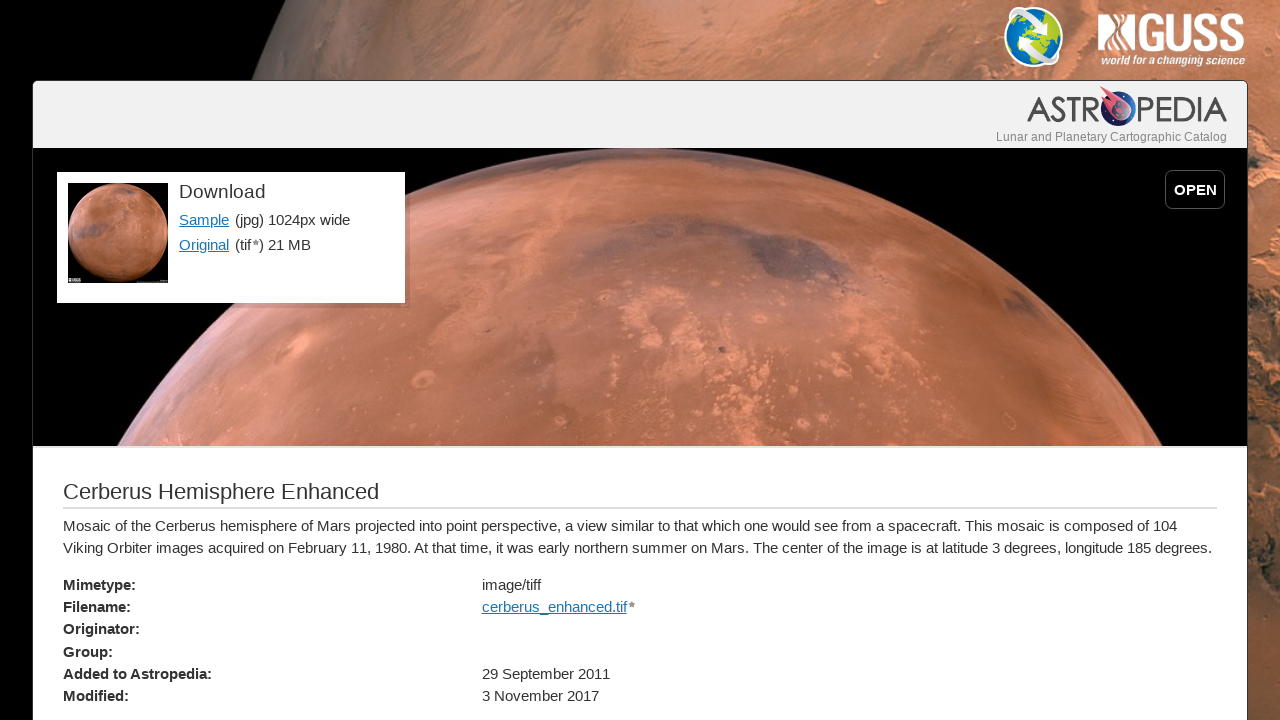

Hemisphere title displayed for image 1
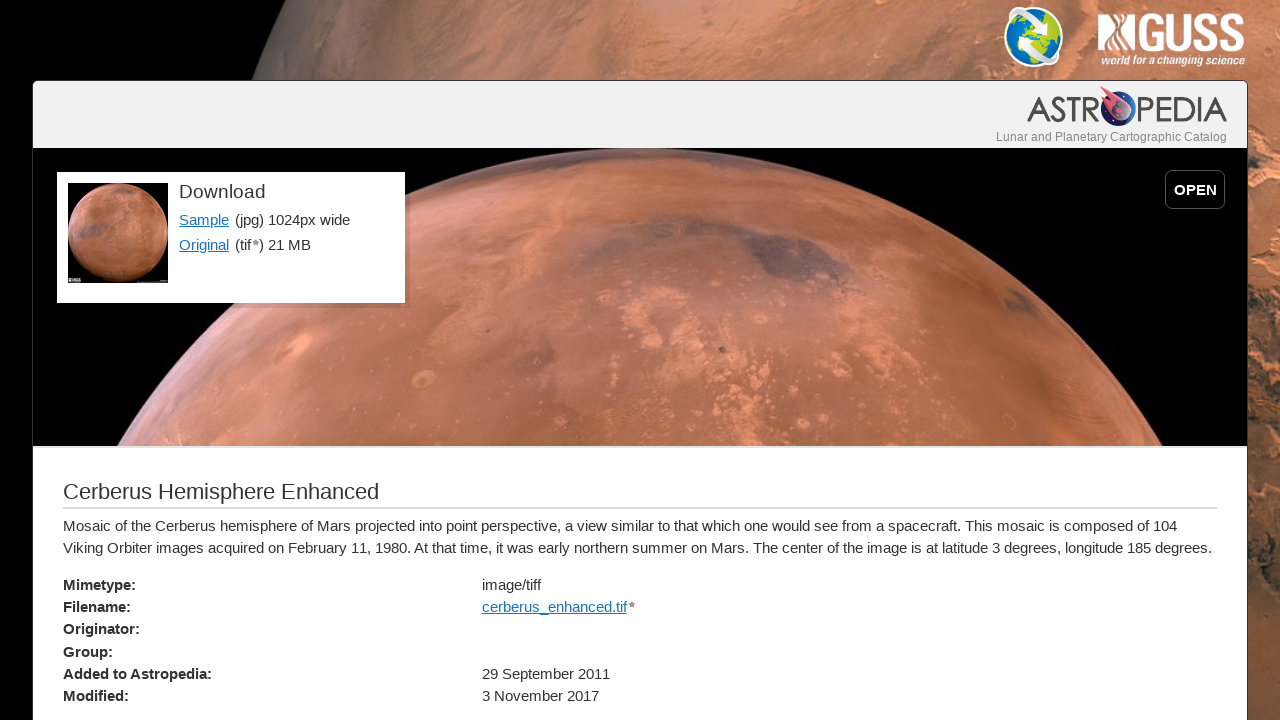

Navigated back to main hemispheres page after viewing image 1
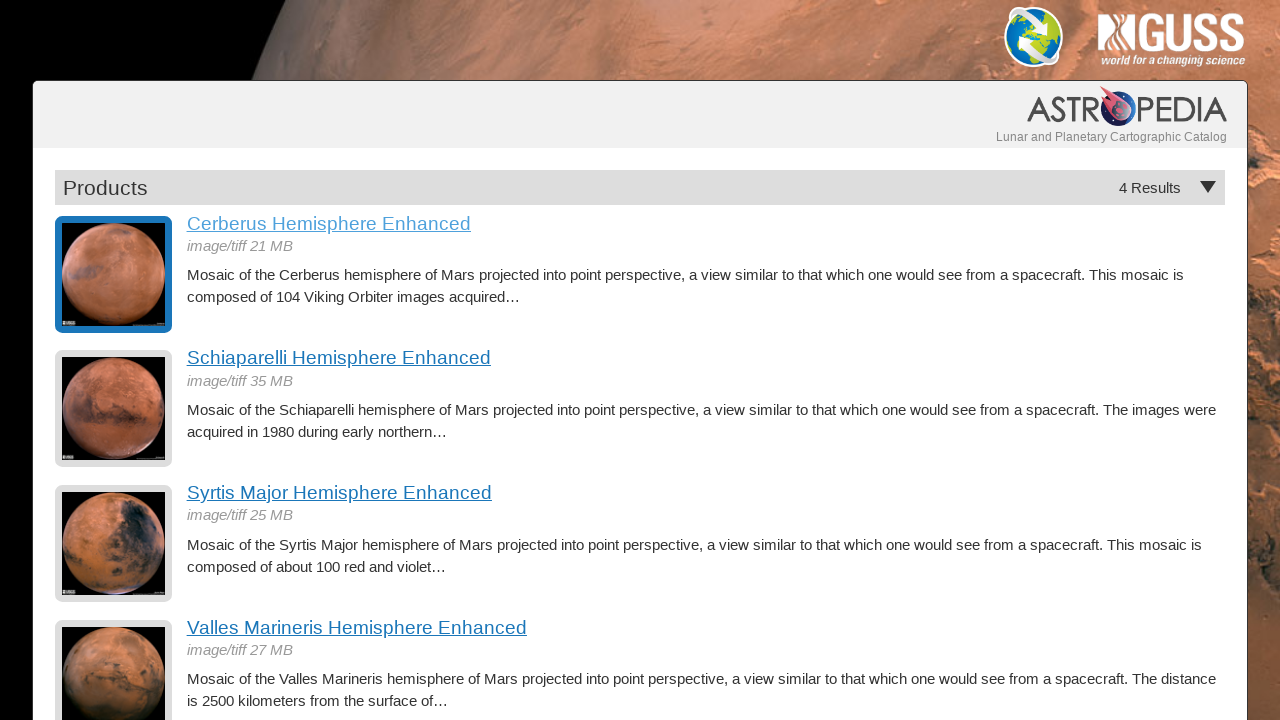

Hemisphere product images reloaded for next iteration
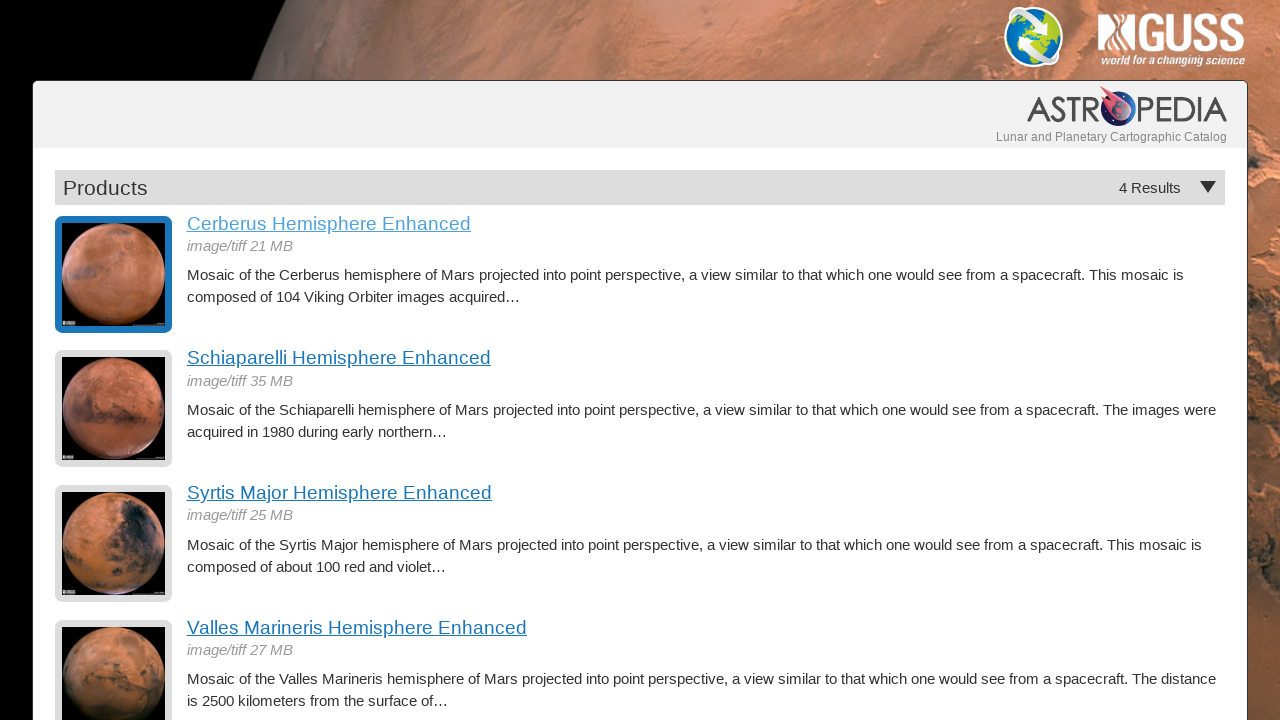

Clicked on hemisphere image 2 at (114, 409) on a.product-item img >> nth=1
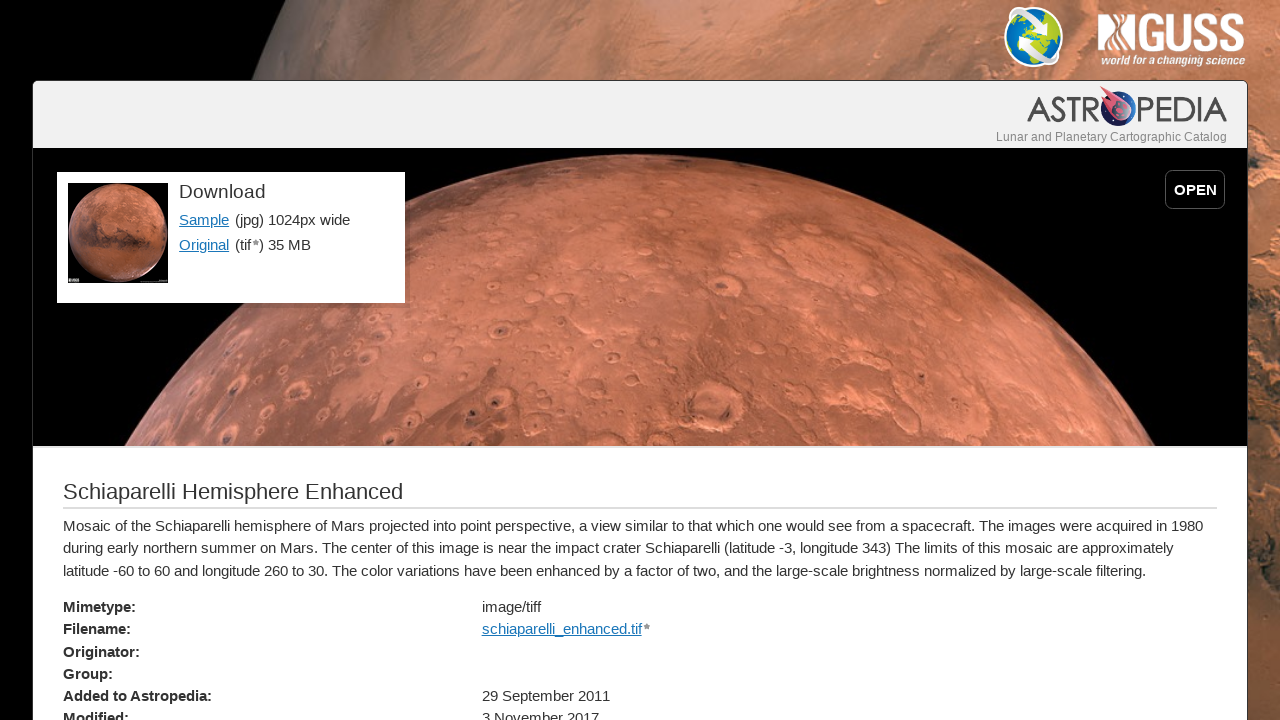

Sample link loaded for hemisphere 2
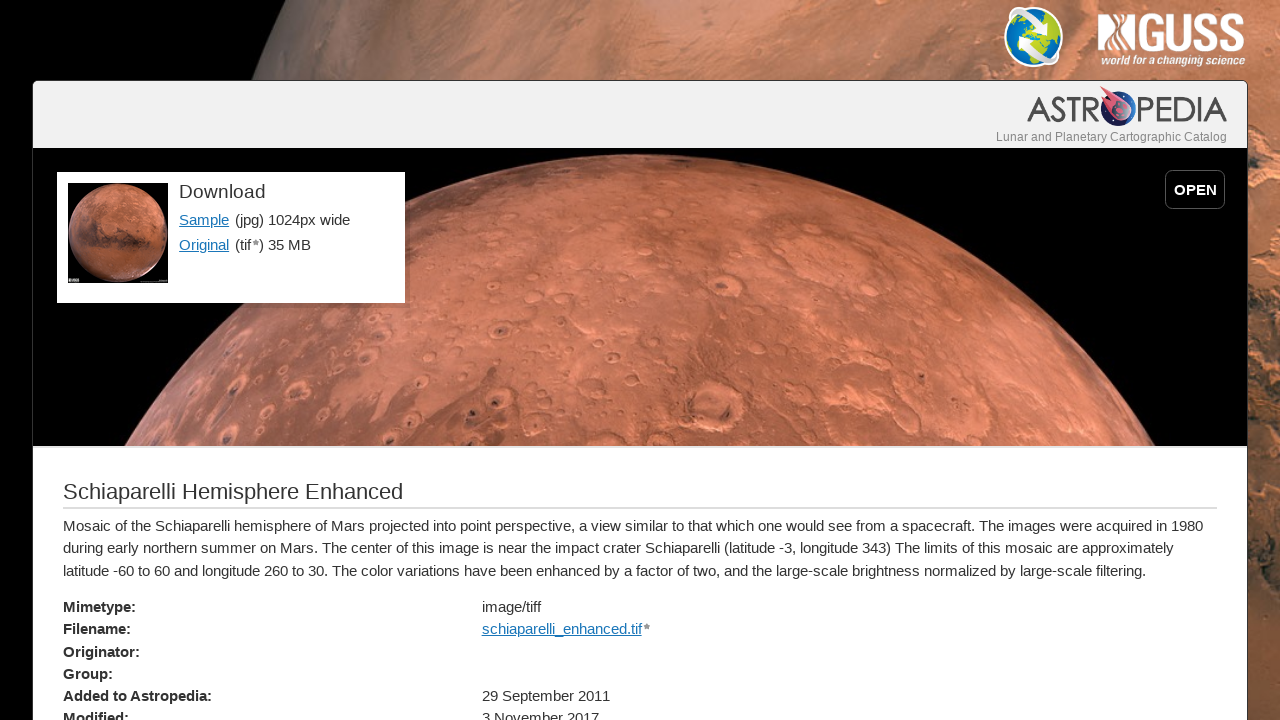

Hemisphere title displayed for image 2
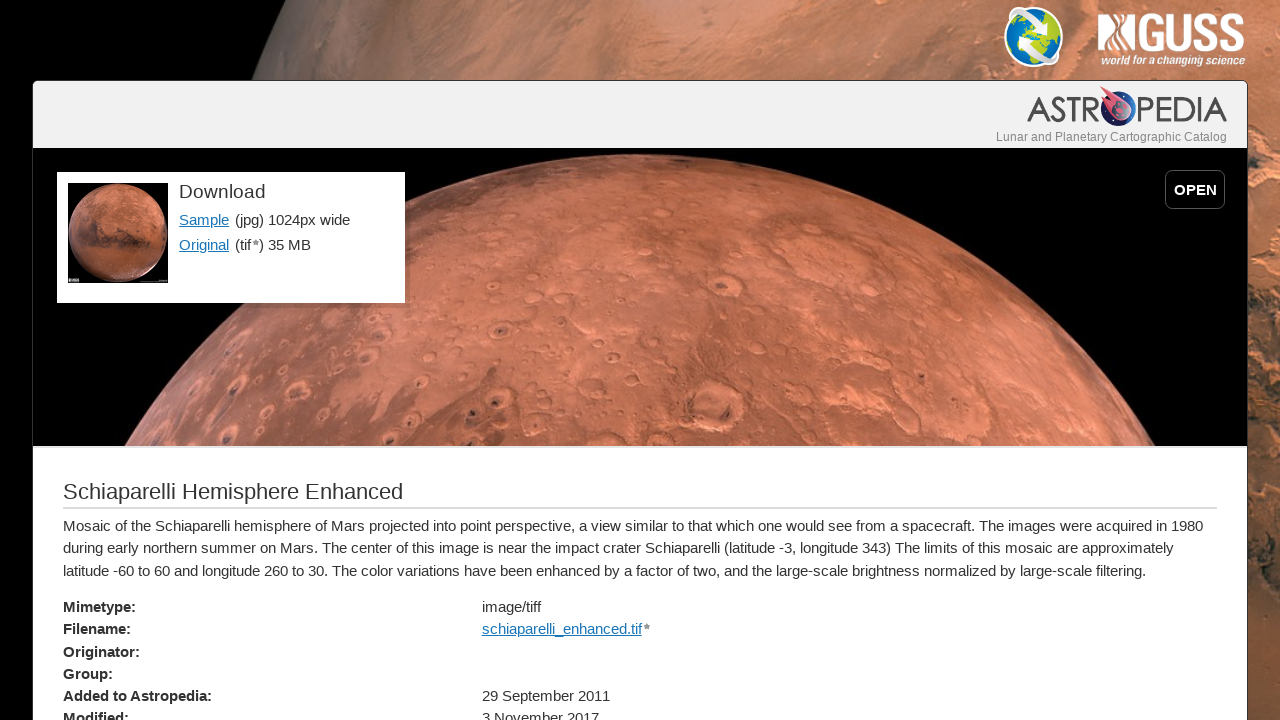

Navigated back to main hemispheres page after viewing image 2
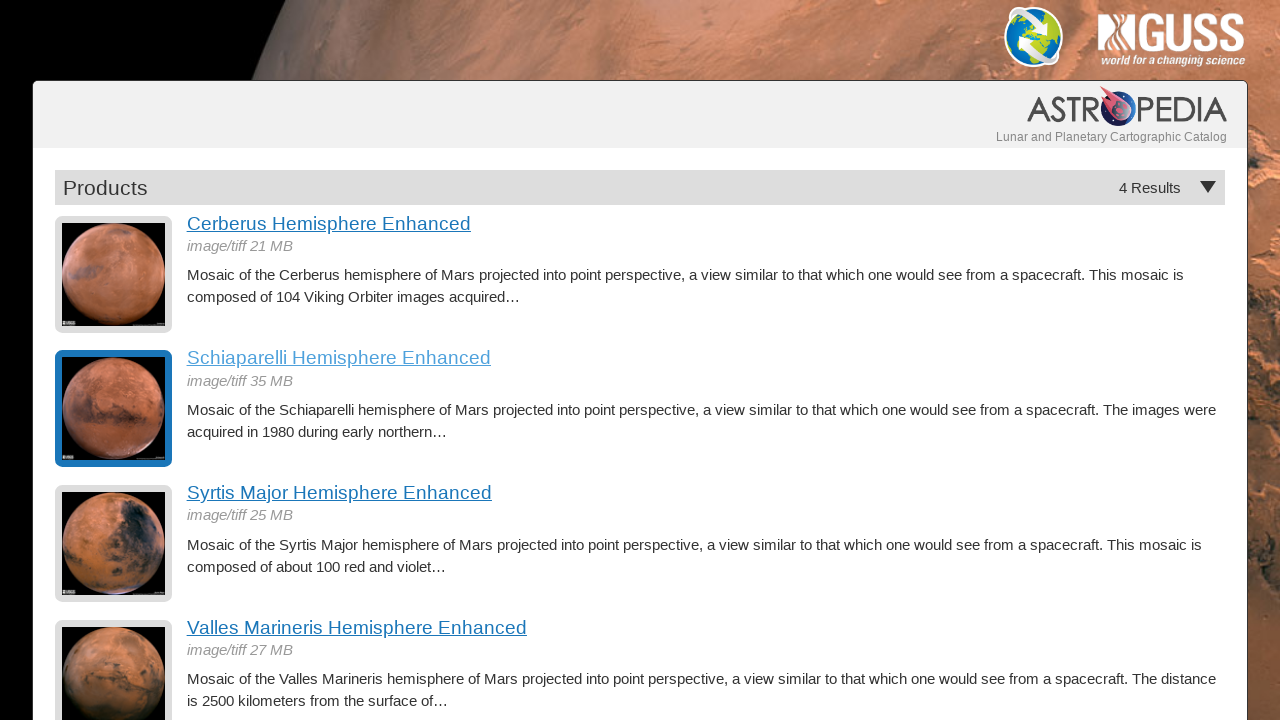

Hemisphere product images reloaded for next iteration
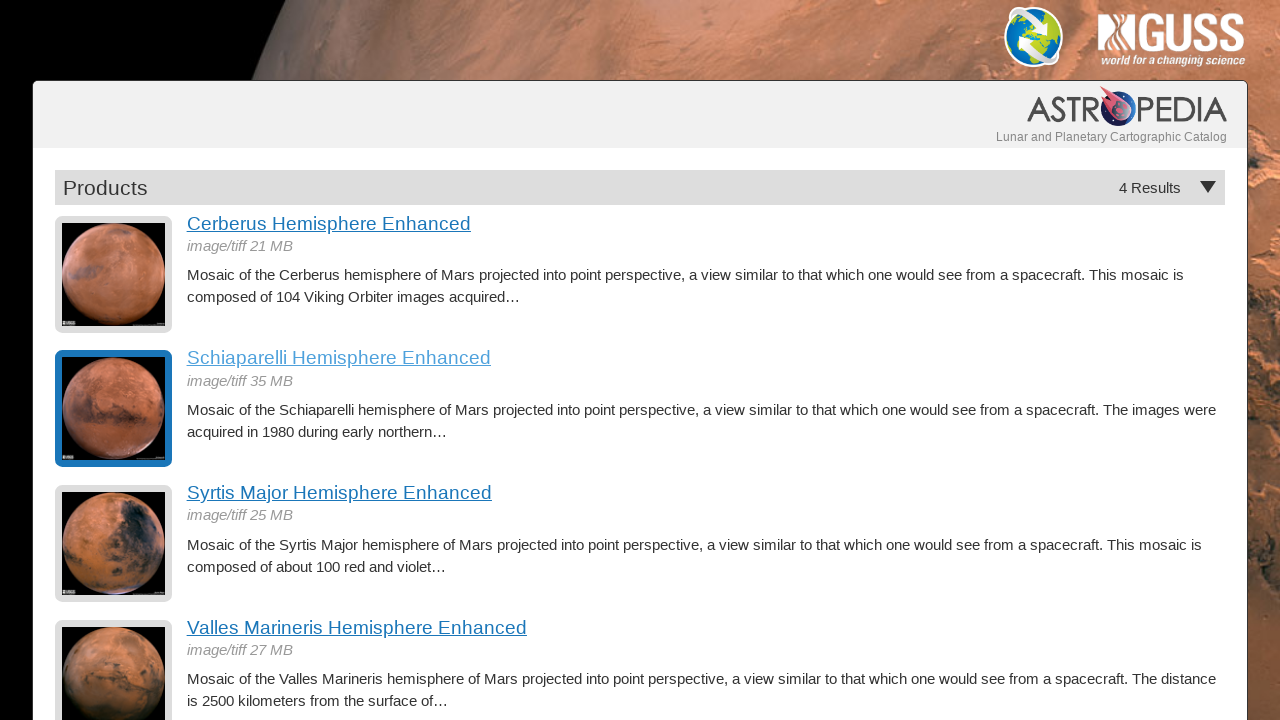

Clicked on hemisphere image 3 at (114, 544) on a.product-item img >> nth=2
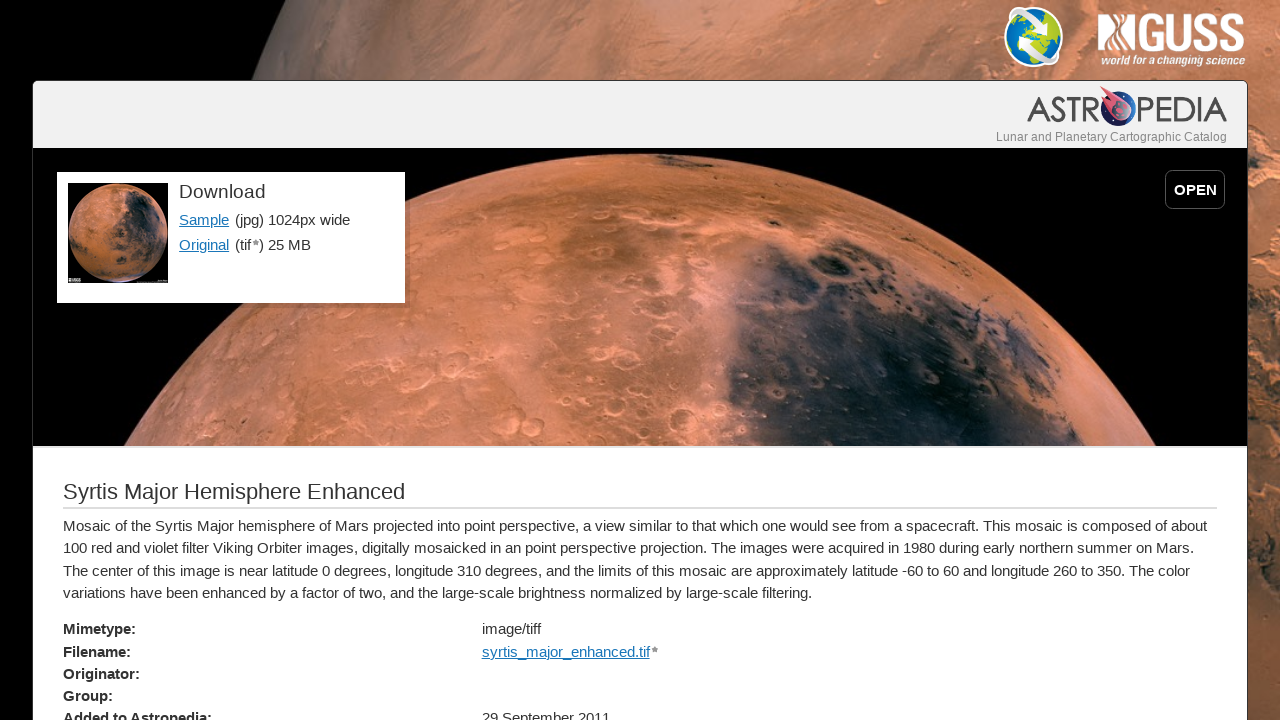

Sample link loaded for hemisphere 3
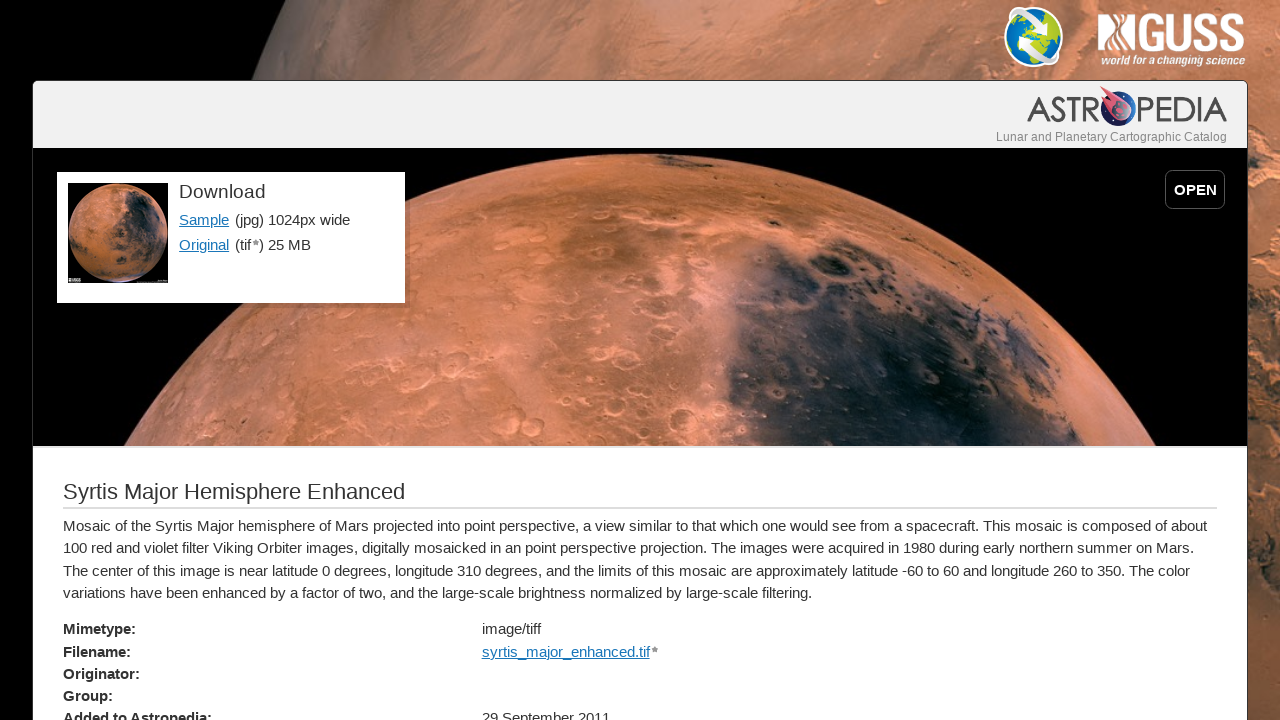

Hemisphere title displayed for image 3
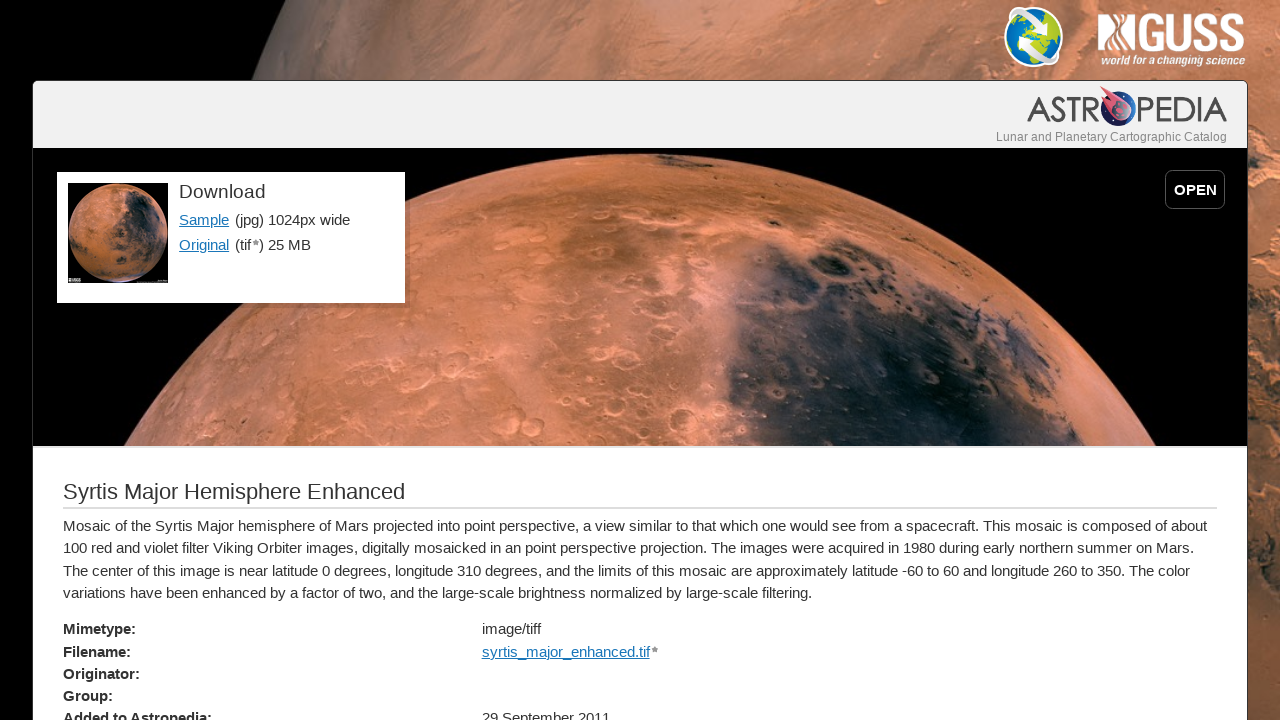

Navigated back to main hemispheres page after viewing image 3
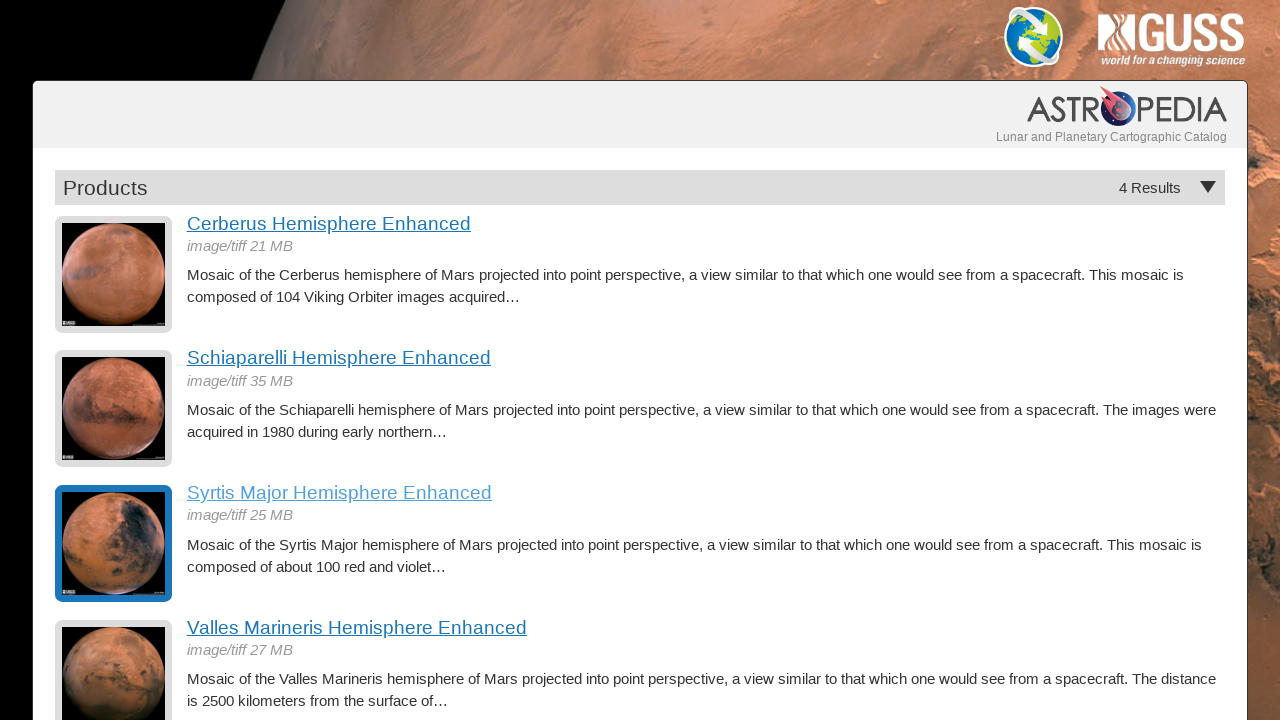

Hemisphere product images reloaded for next iteration
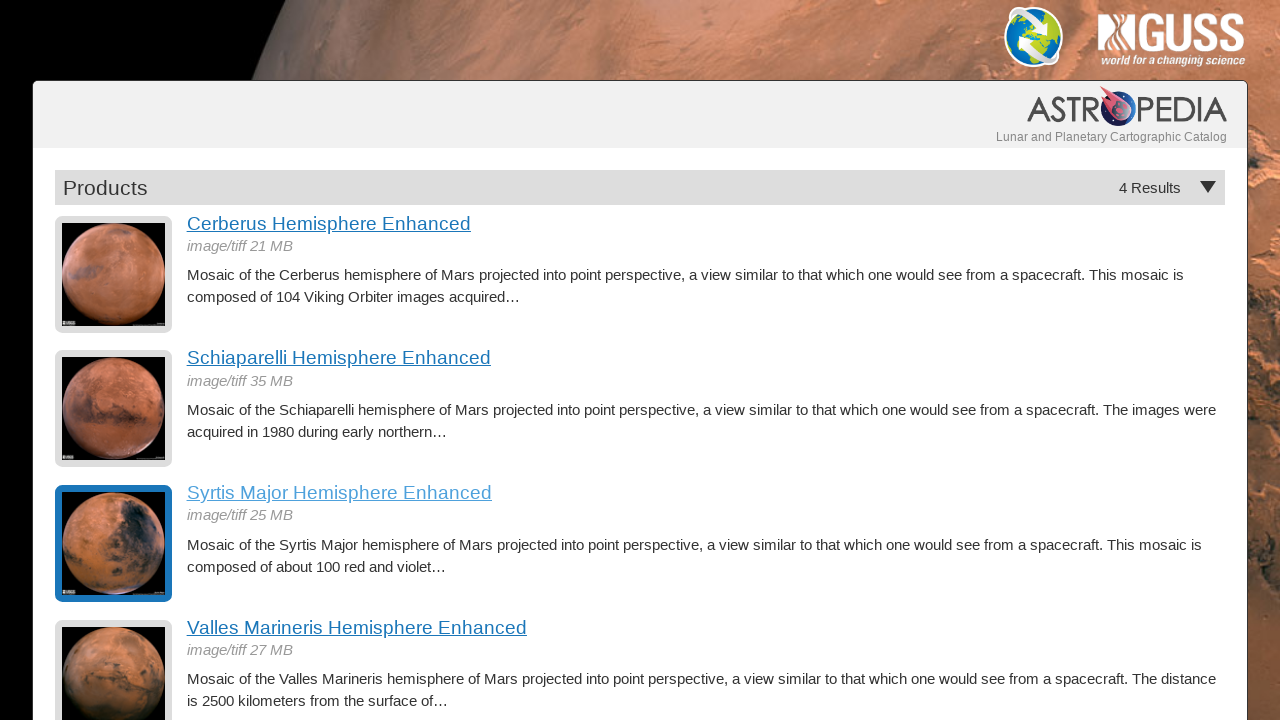

Clicked on hemisphere image 4 at (114, 662) on a.product-item img >> nth=3
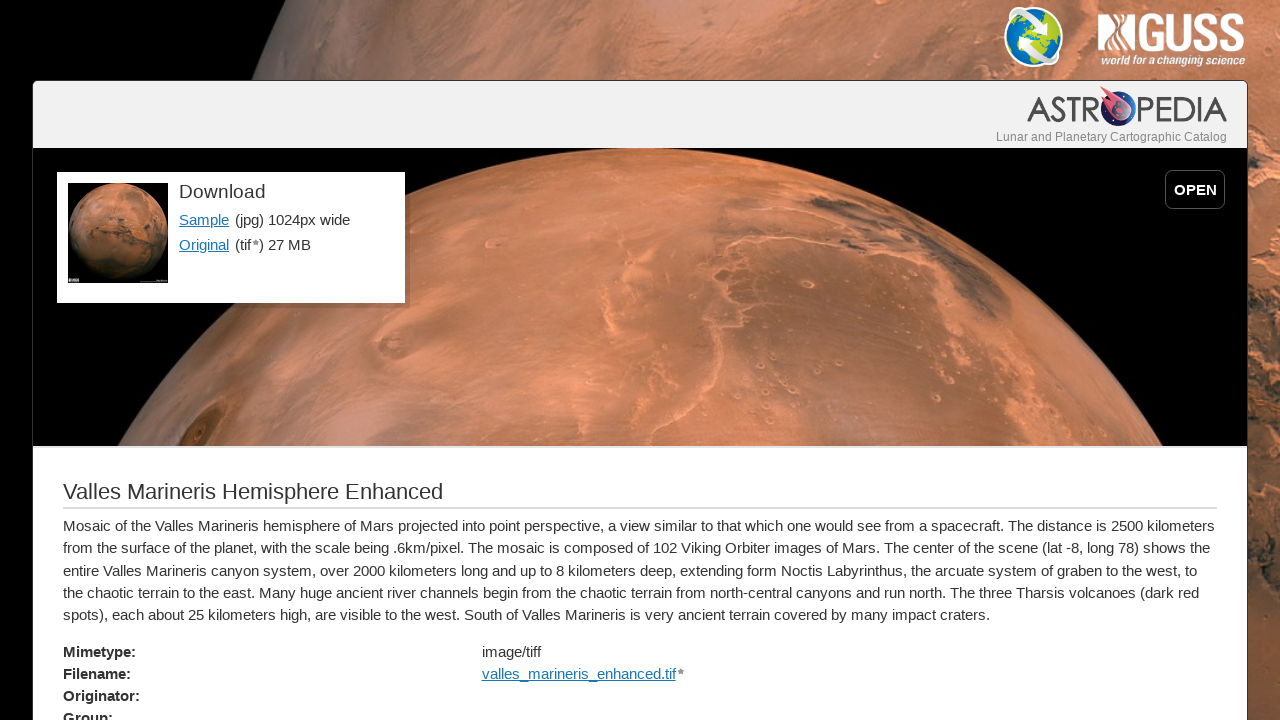

Sample link loaded for hemisphere 4
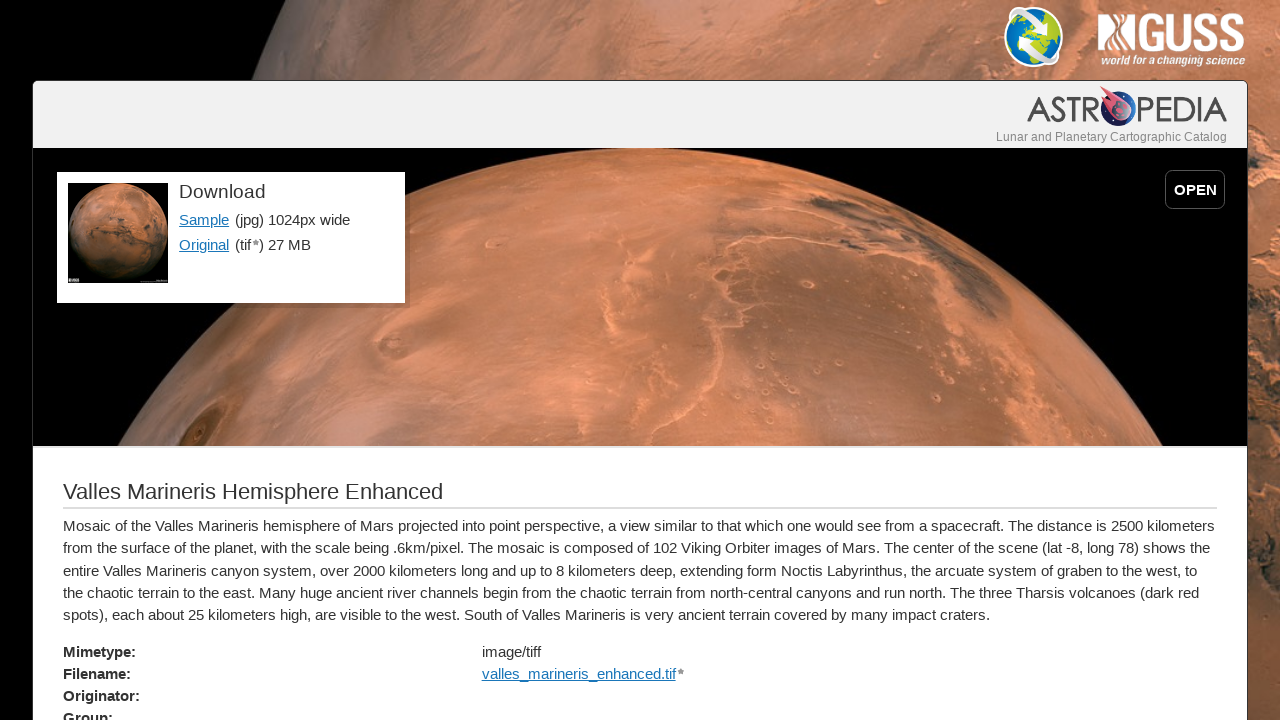

Hemisphere title displayed for image 4
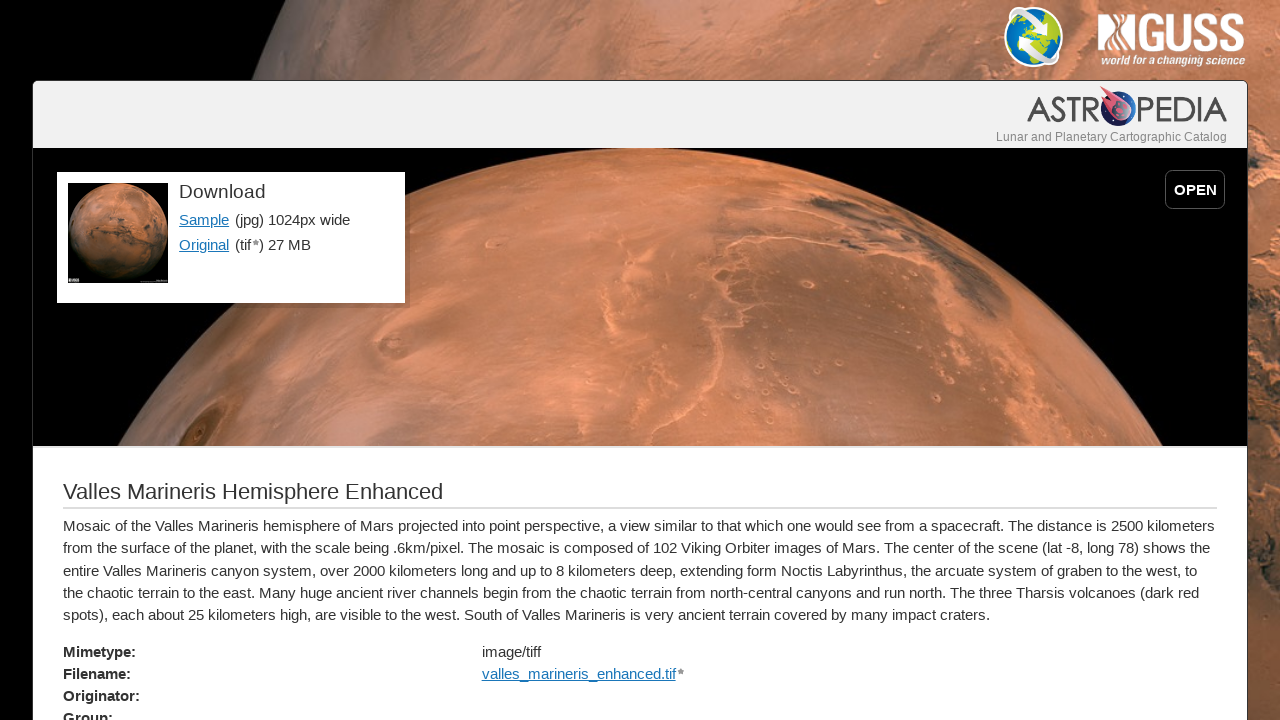

Navigated back to main hemispheres page after viewing image 4
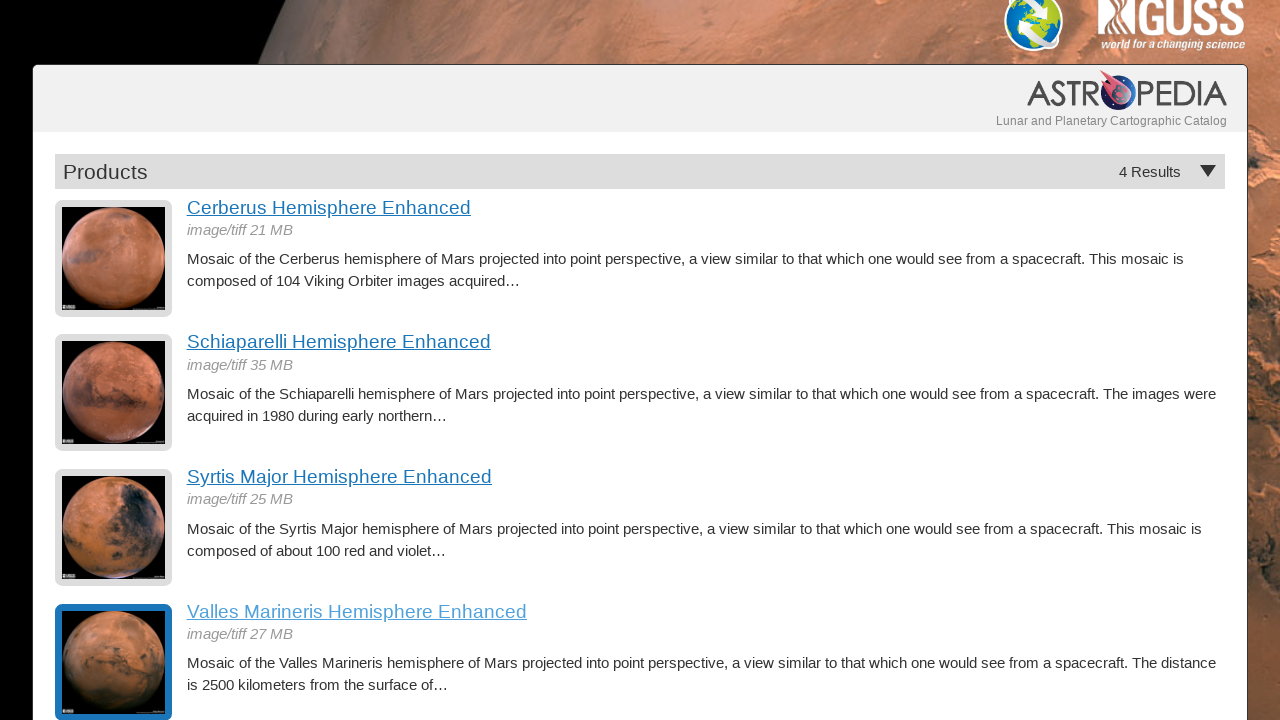

Hemisphere product images reloaded for next iteration
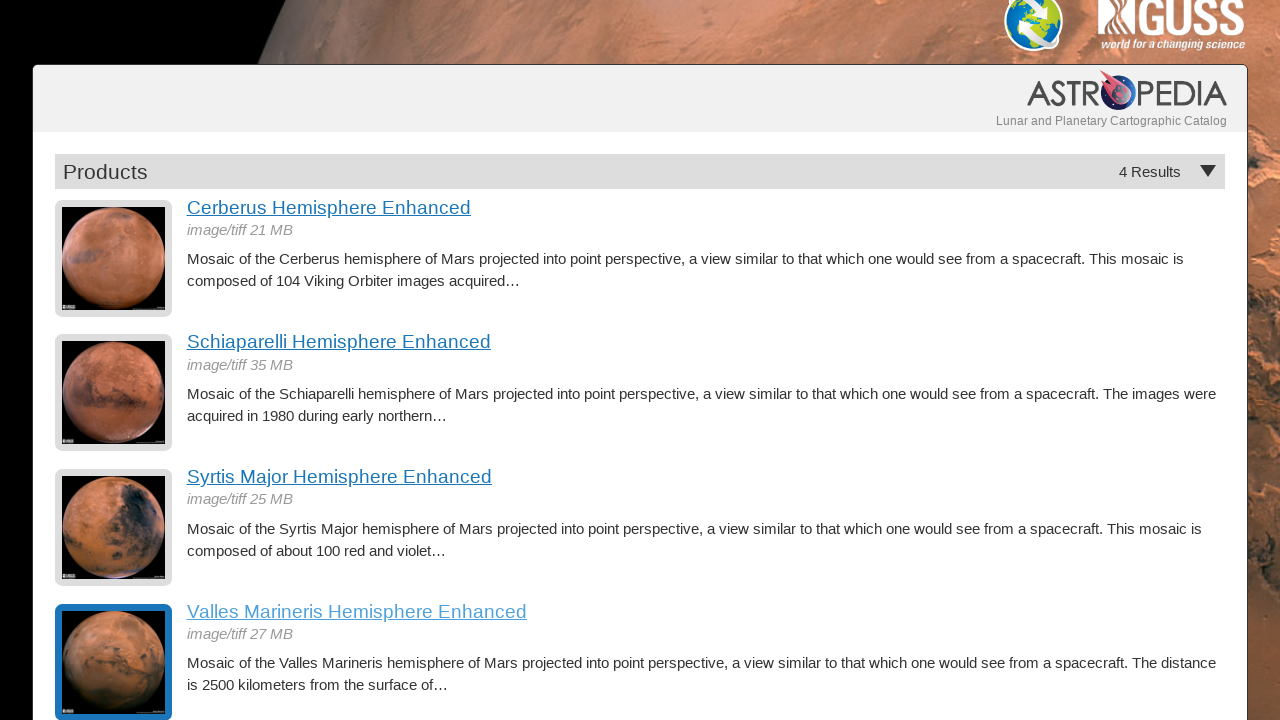

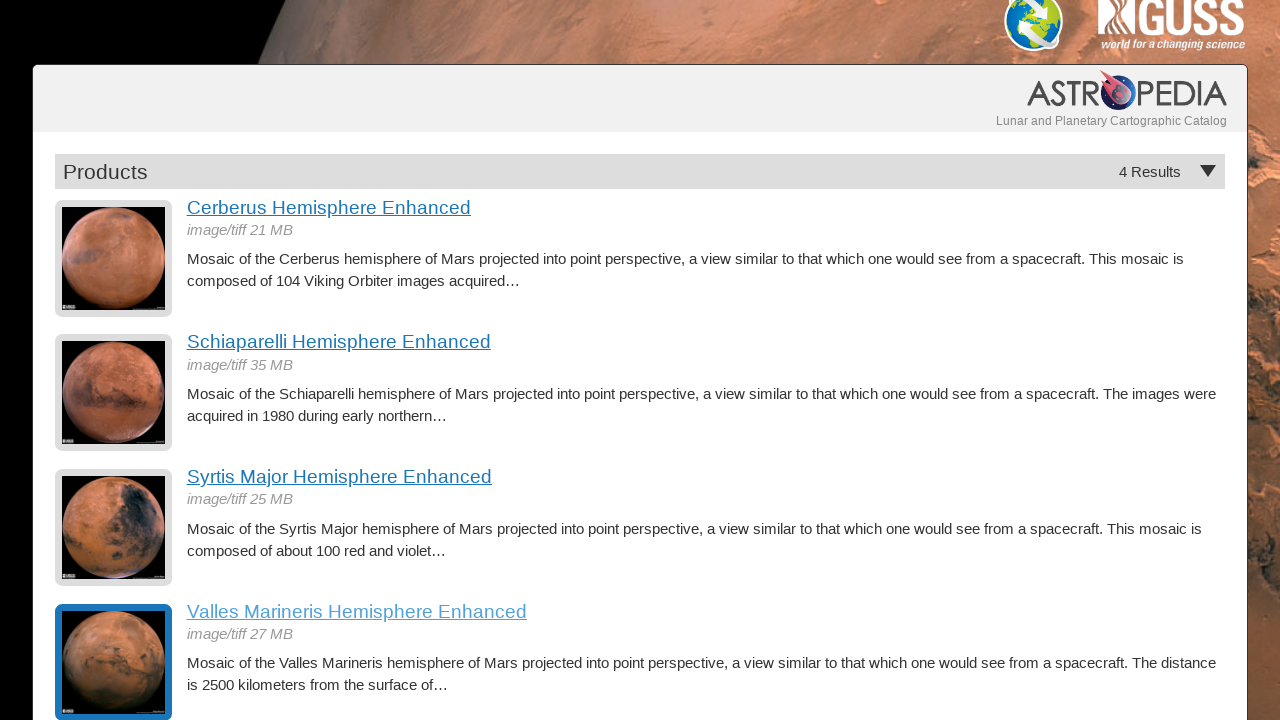